Navigates to puzzle-nurikabe.com and waits for the puzzle grid to load, verifying the puzzle container and cells are present

Starting URL: https://www.puzzle-nurikabe.com/?size=1

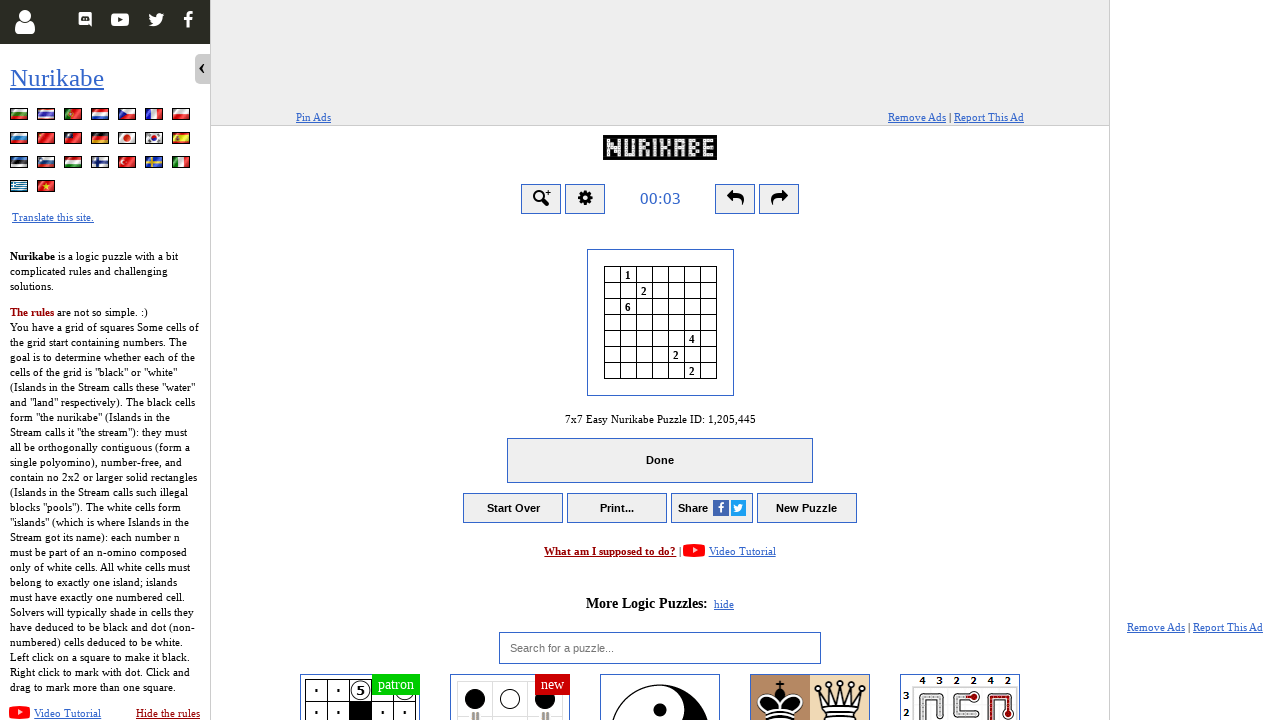

Waited for puzzle container table to load
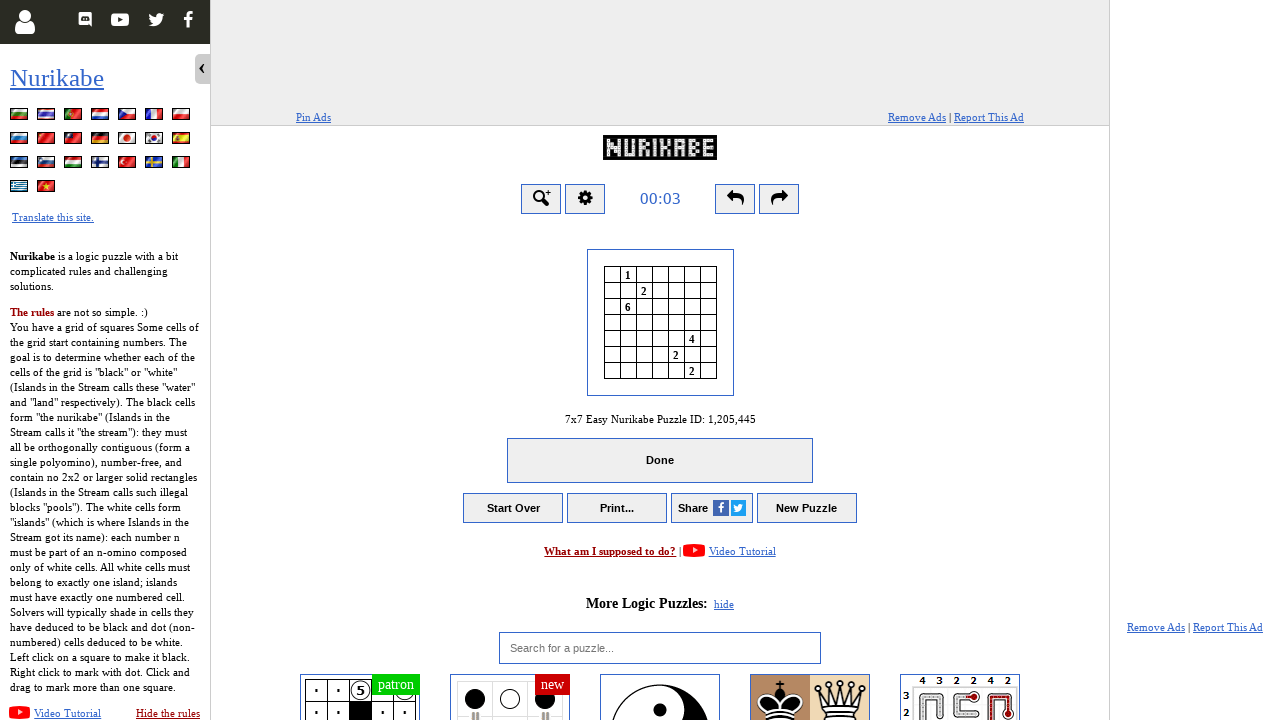

Waited for puzzle cells to load
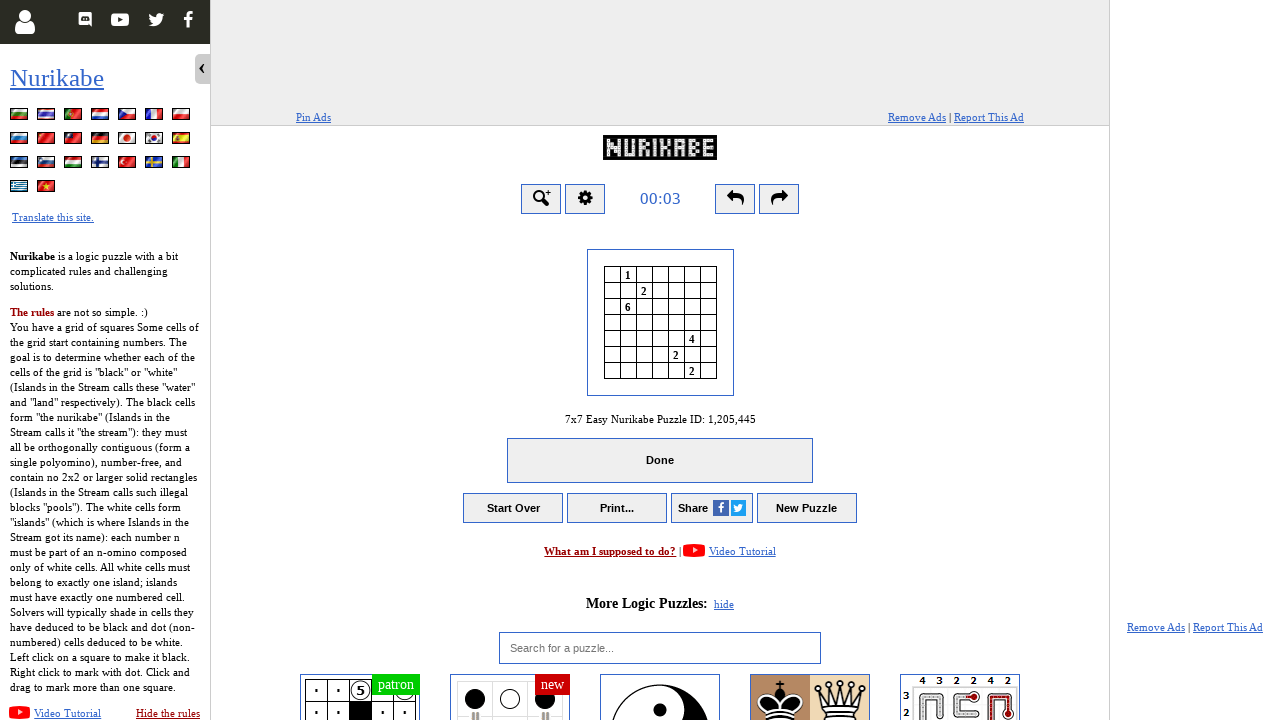

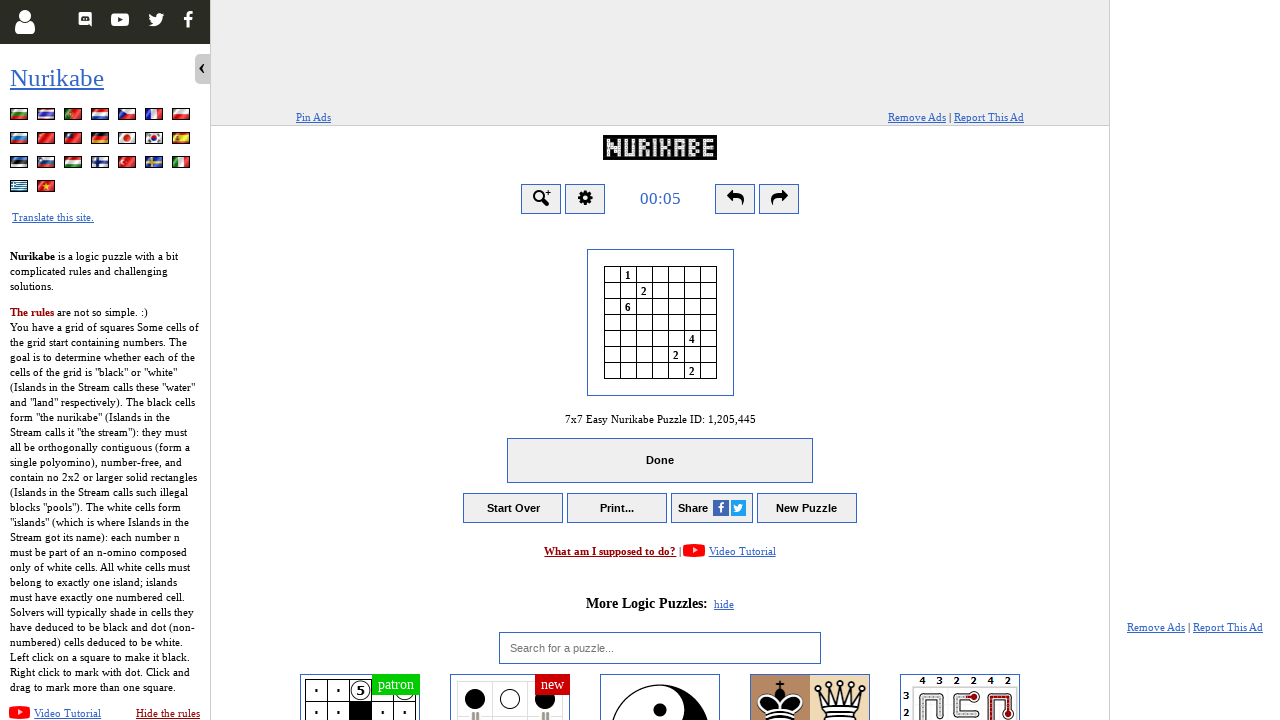